Tests right-click context menu functionality by performing a context click on a button, selecting the "Copy" option from the menu, and accepting the resulting alert dialog.

Starting URL: http://swisnl.github.io/jQuery-contextMenu/demo.html

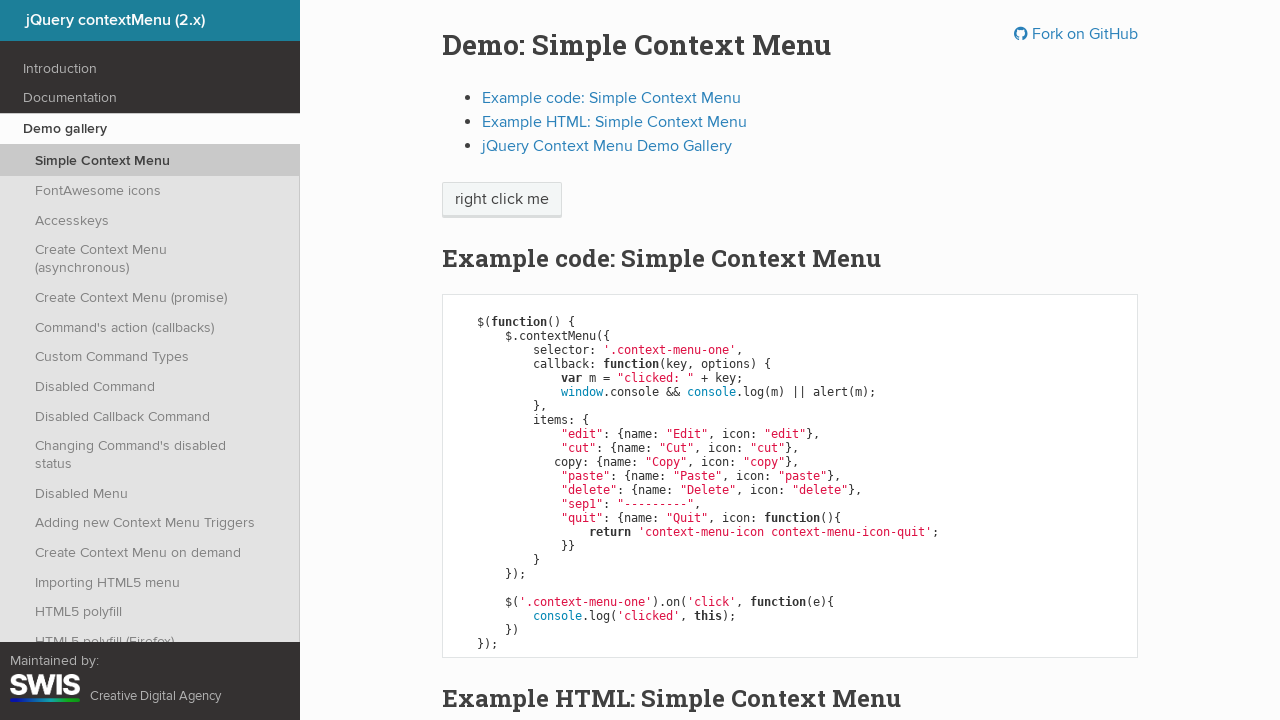

Located the 'right click me' button element
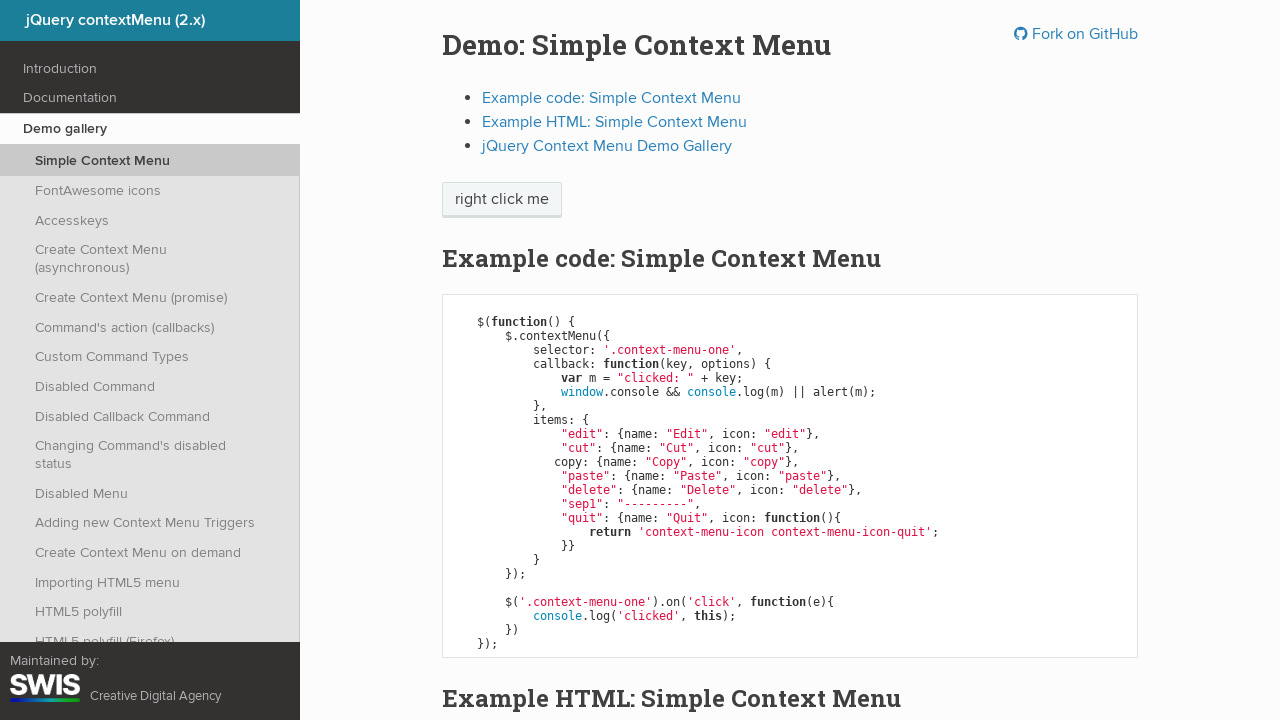

Performed right-click on the button at (502, 200) on xpath=//span[text()='right click me']
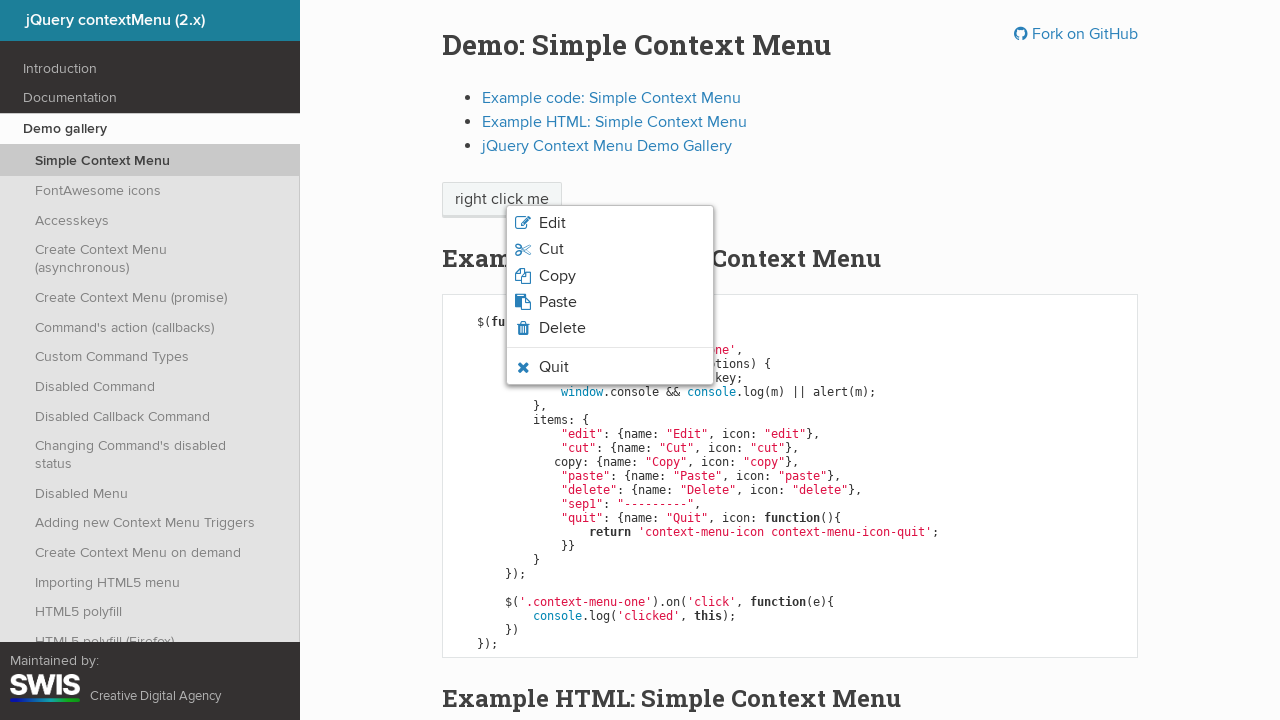

Context menu appeared with menu items
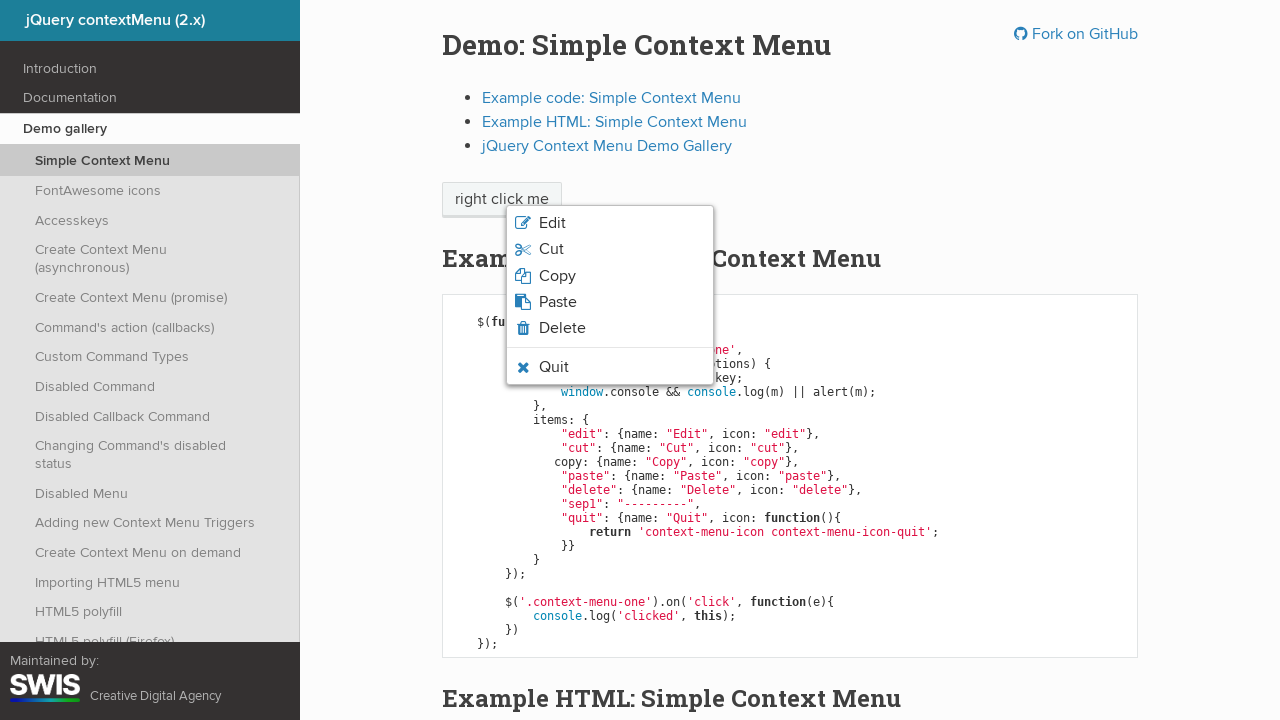

Clicked 'Copy' option from context menu at (557, 276) on ul.context-menu-list span:text('Copy')
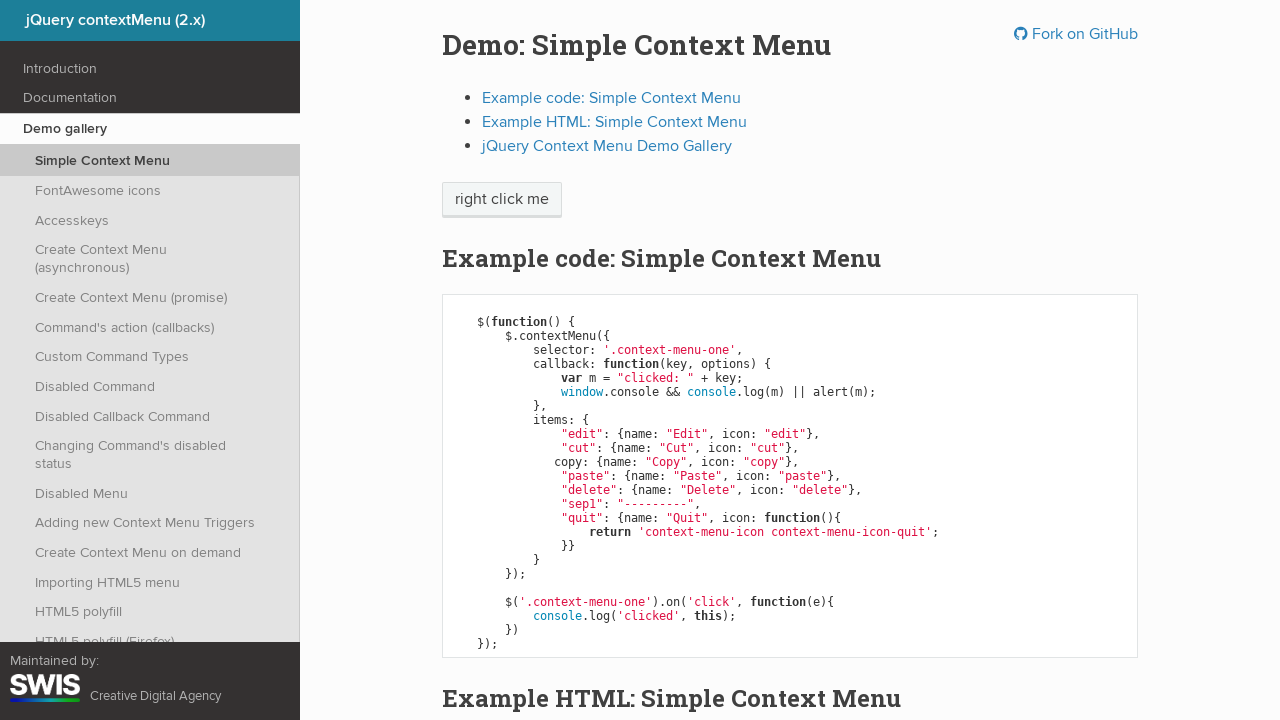

Set up alert dialog handler to accept dialogs
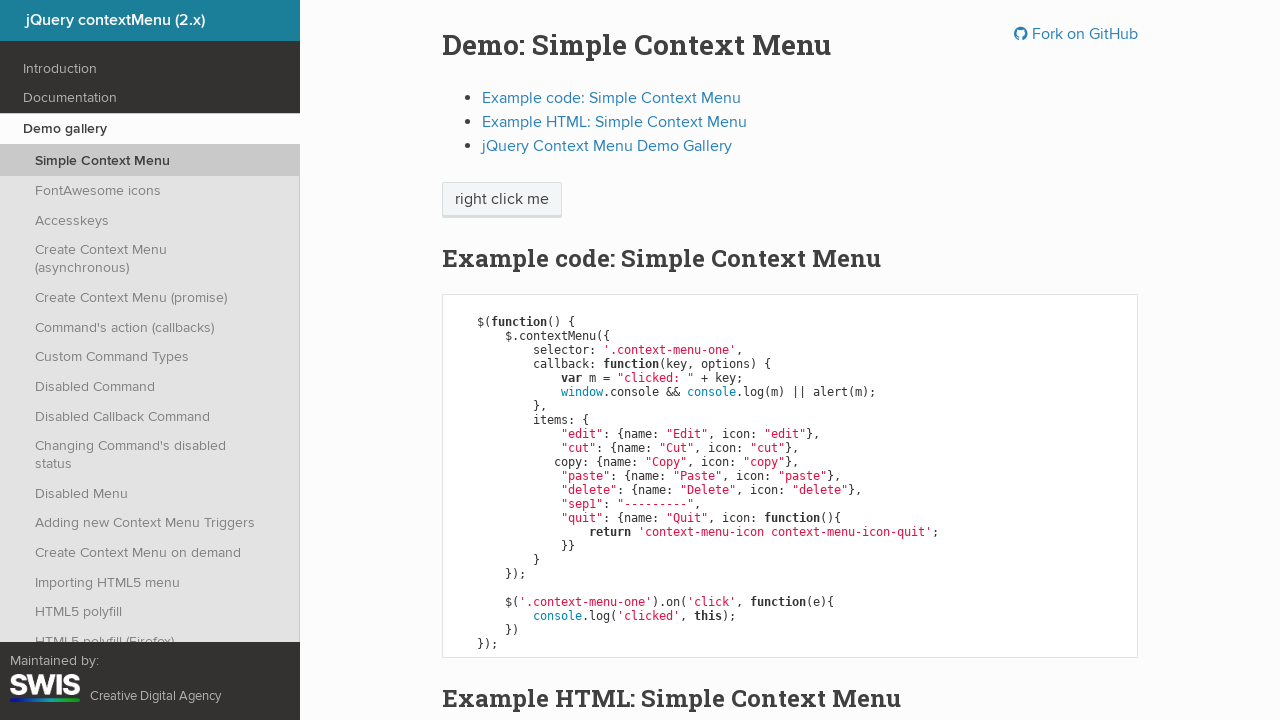

Waited for alert dialog to appear and accepted it
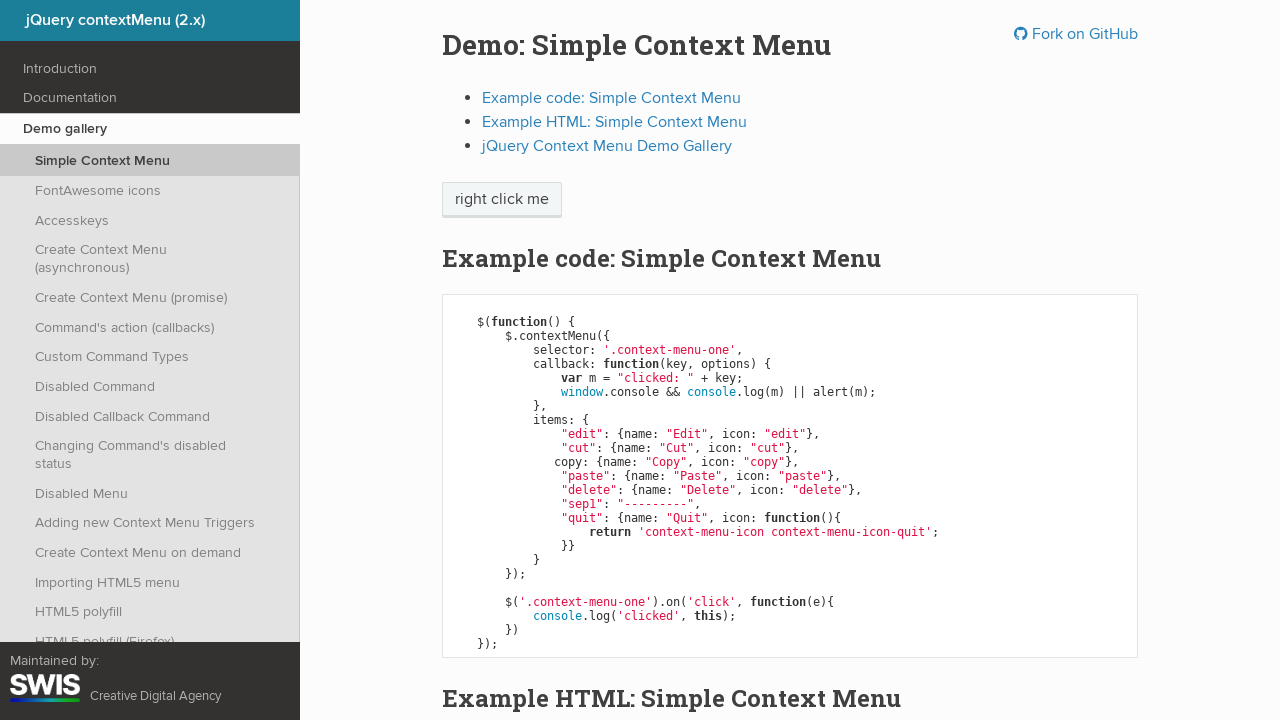

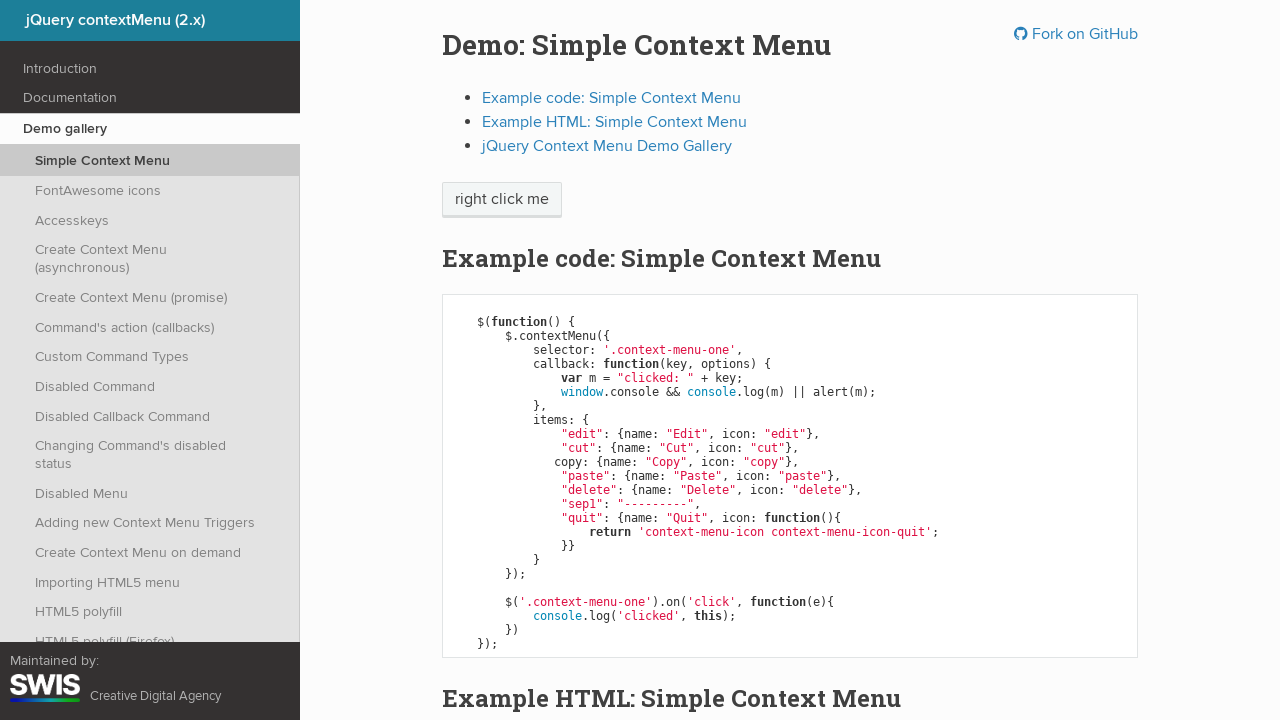